Tests a verification button by clicking it and checking for a success message

Starting URL: http://suninjuly.github.io/wait1.html

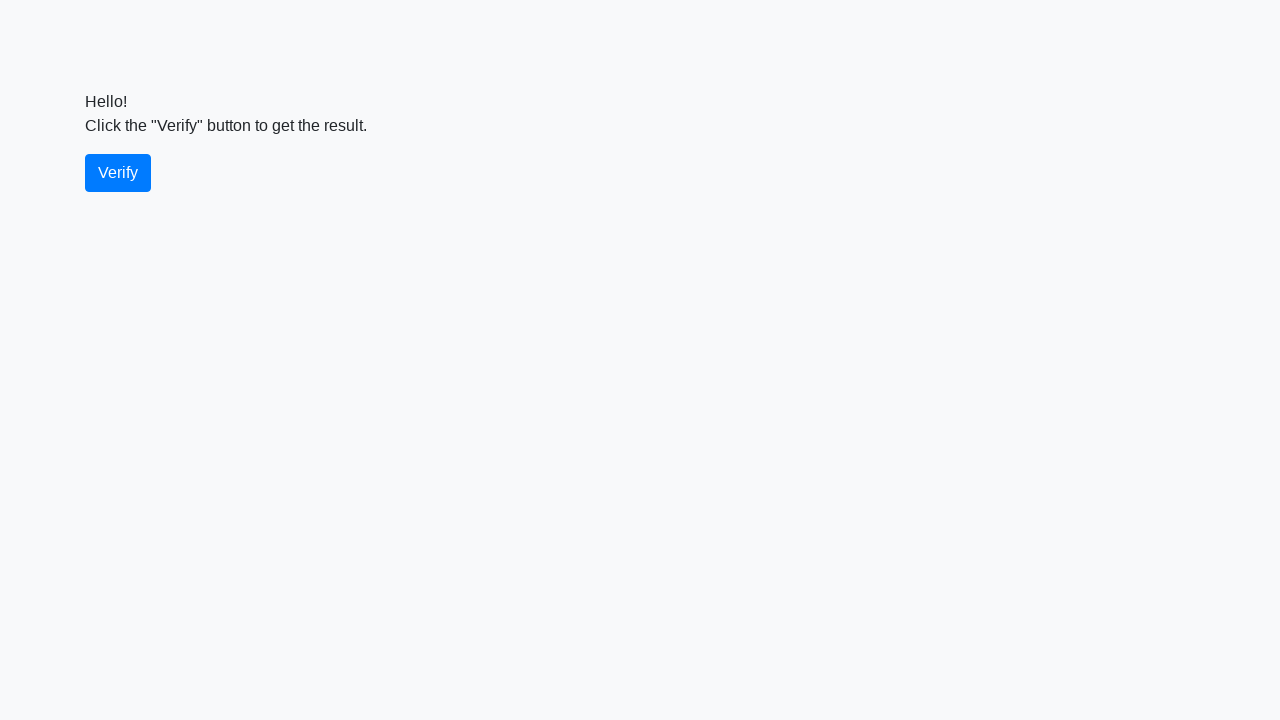

Navigated to verification test page
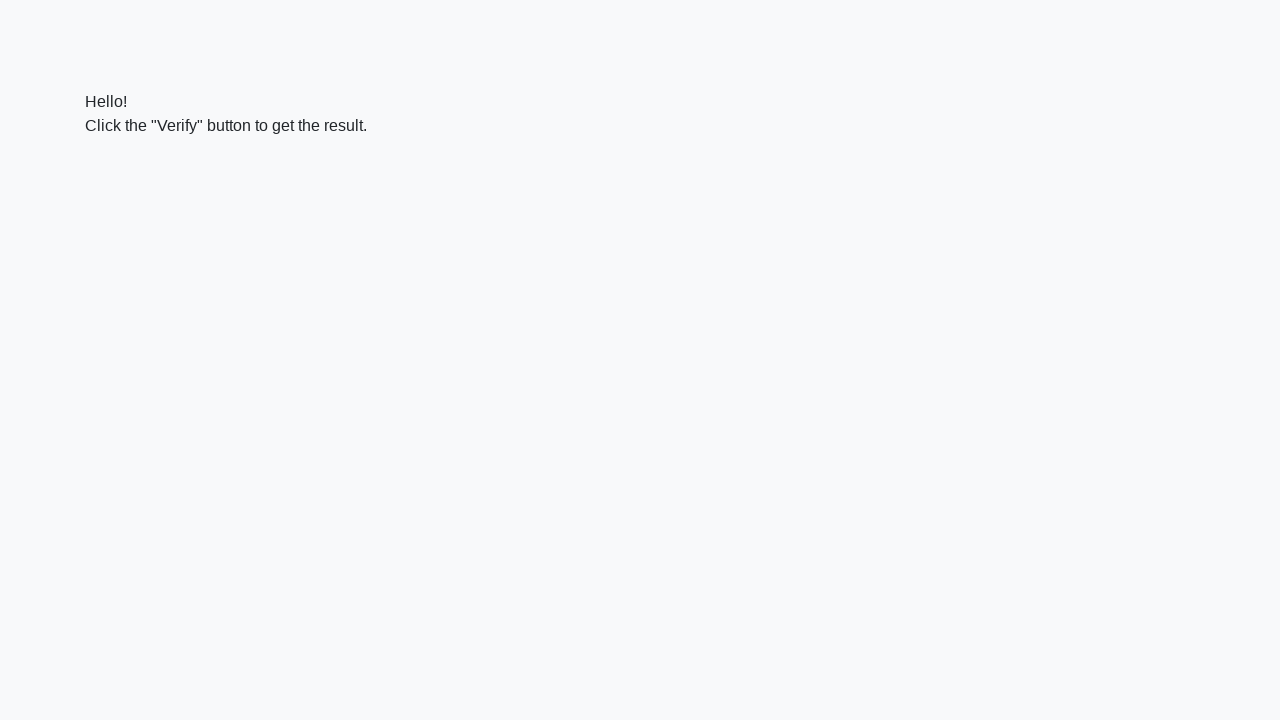

Clicked the verify button at (118, 173) on #verify
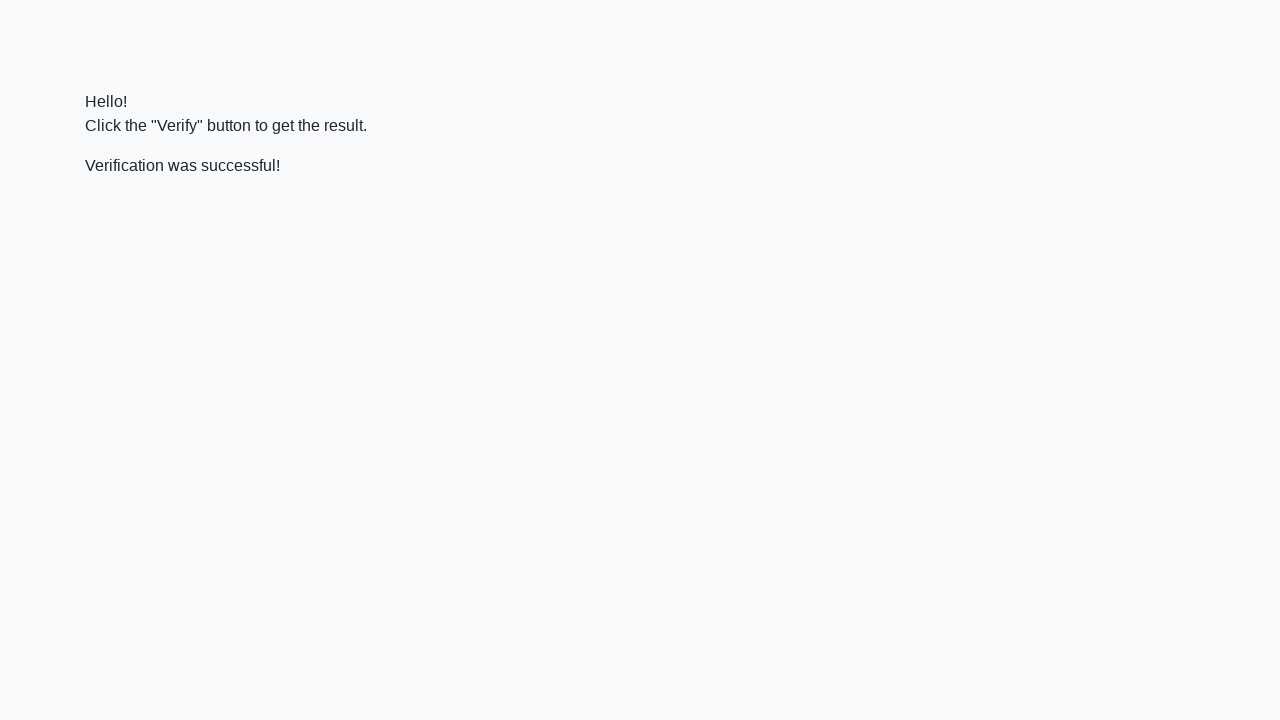

Success message element appeared
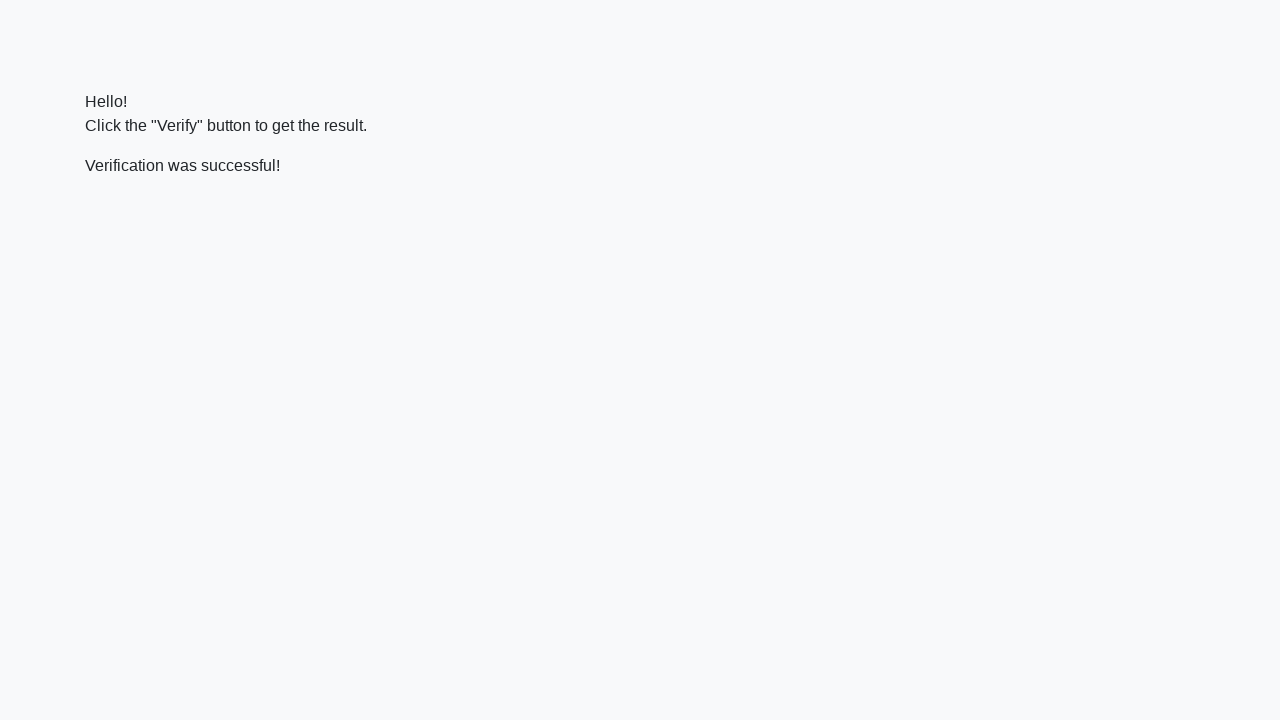

Verified success message contains 'successful'
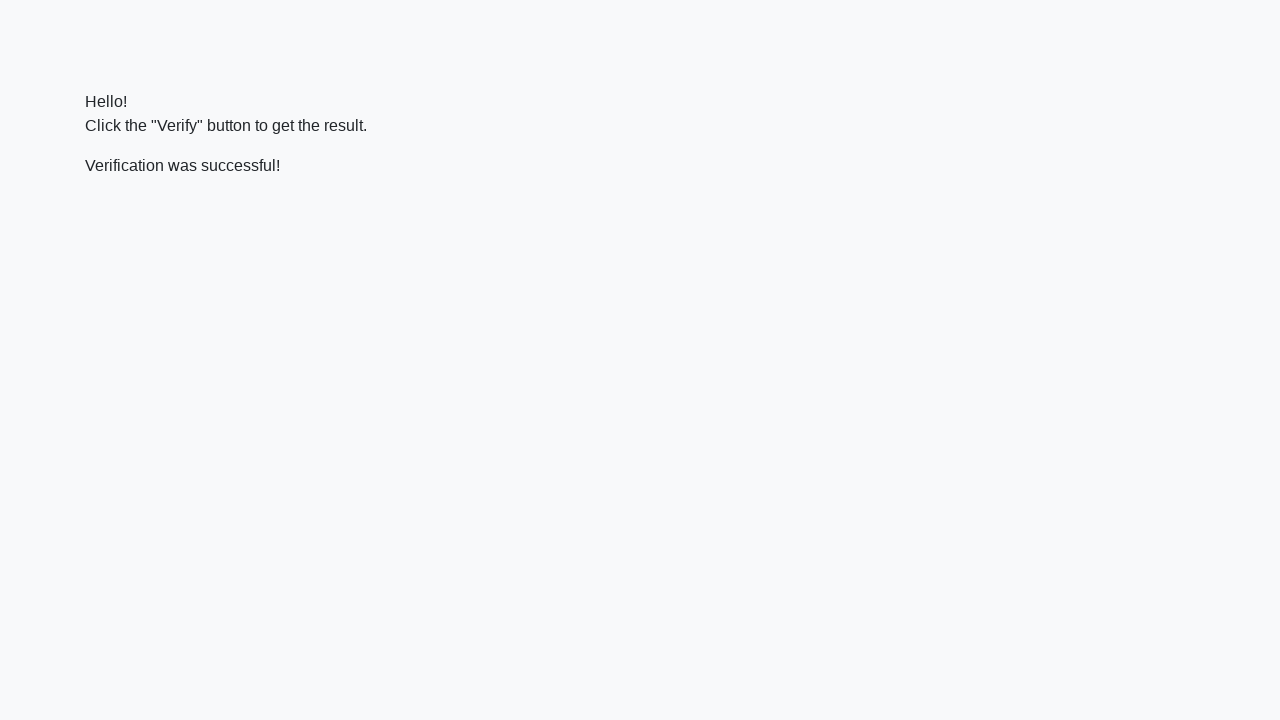

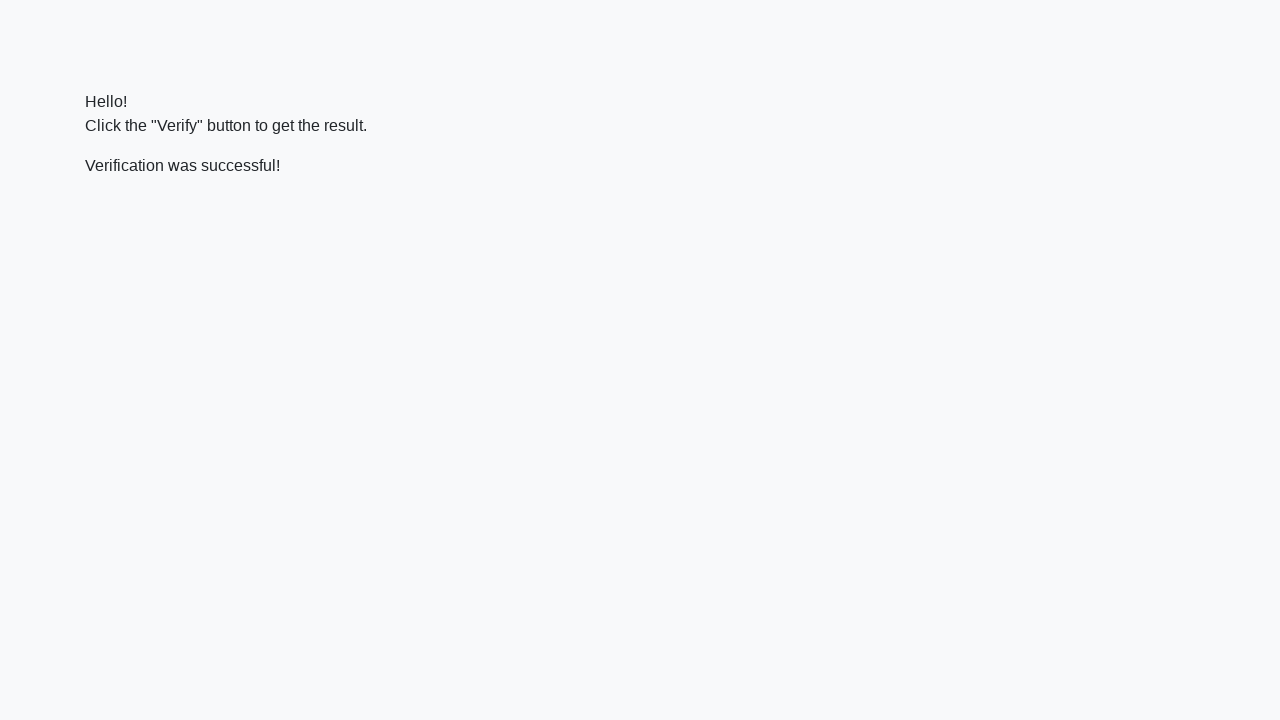